Tests an e-commerce vegetable store by searching for products containing "ca", selecting Cashews from the results, adding it to cart, and proceeding through checkout to place an order.

Starting URL: https://rahulshettyacademy.com/seleniumPractise/#/

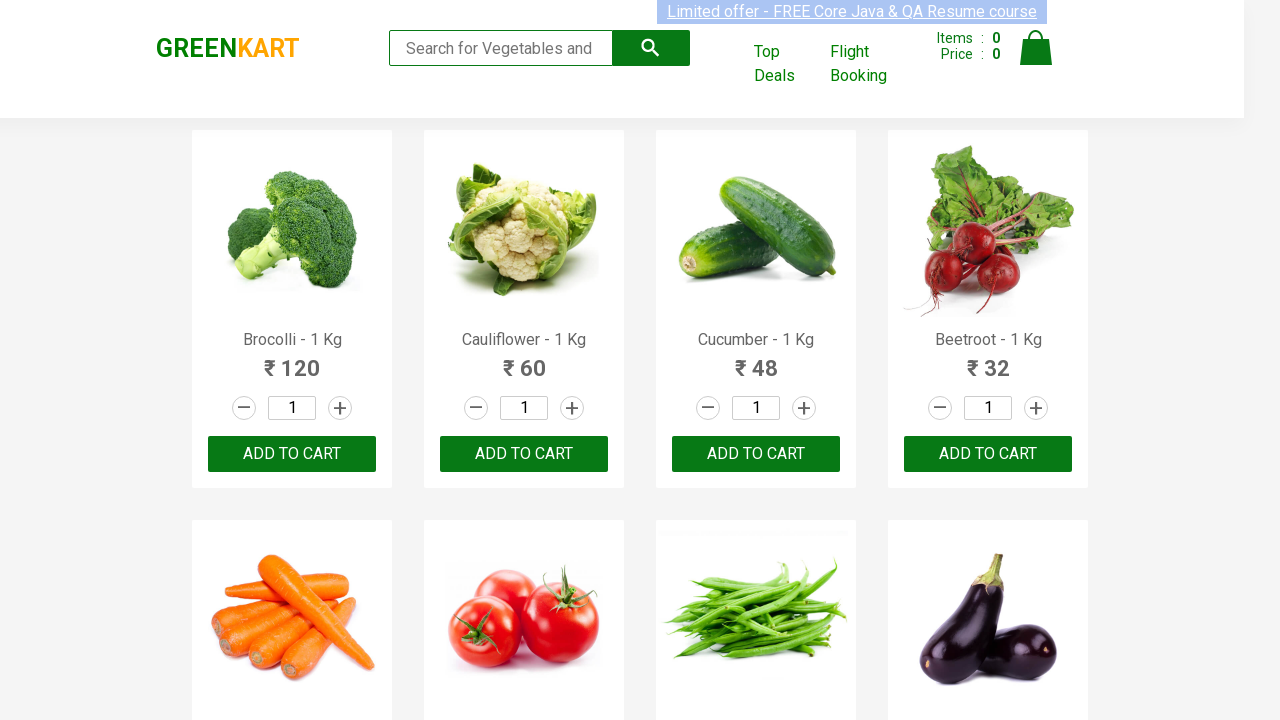

Filled search box with 'ca' to filter products on .search-keyword
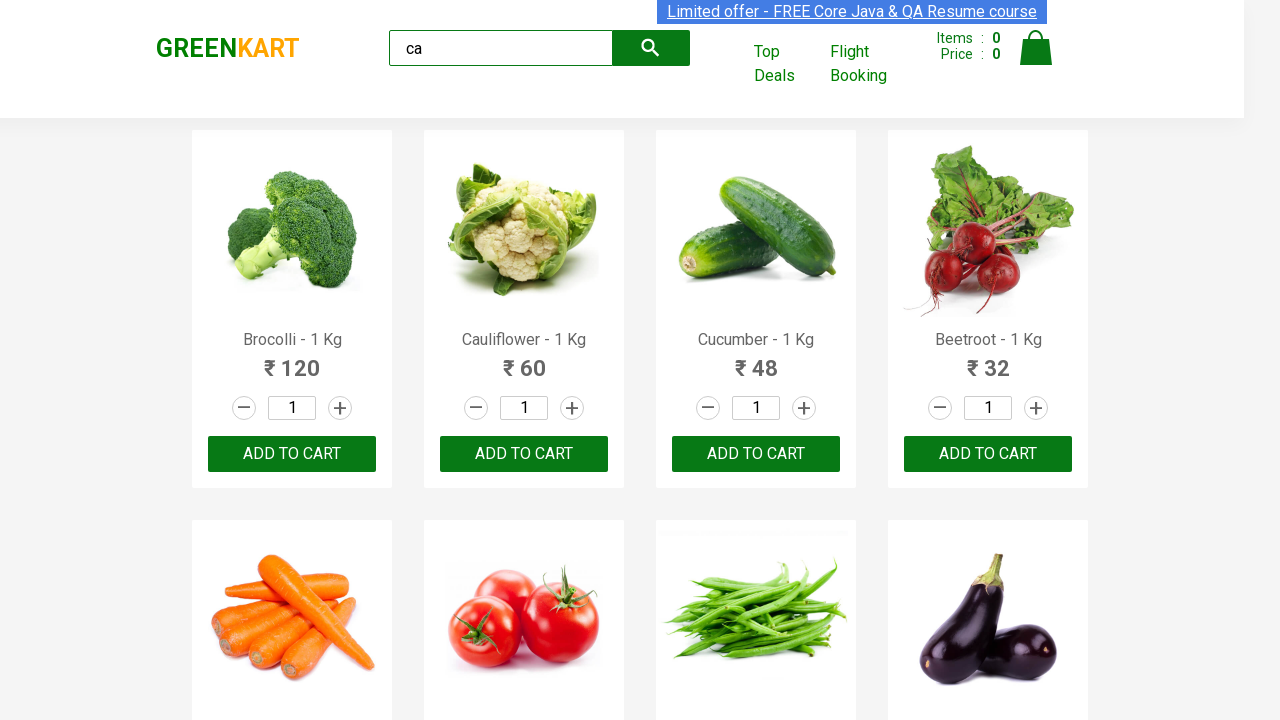

Waited for search results to load
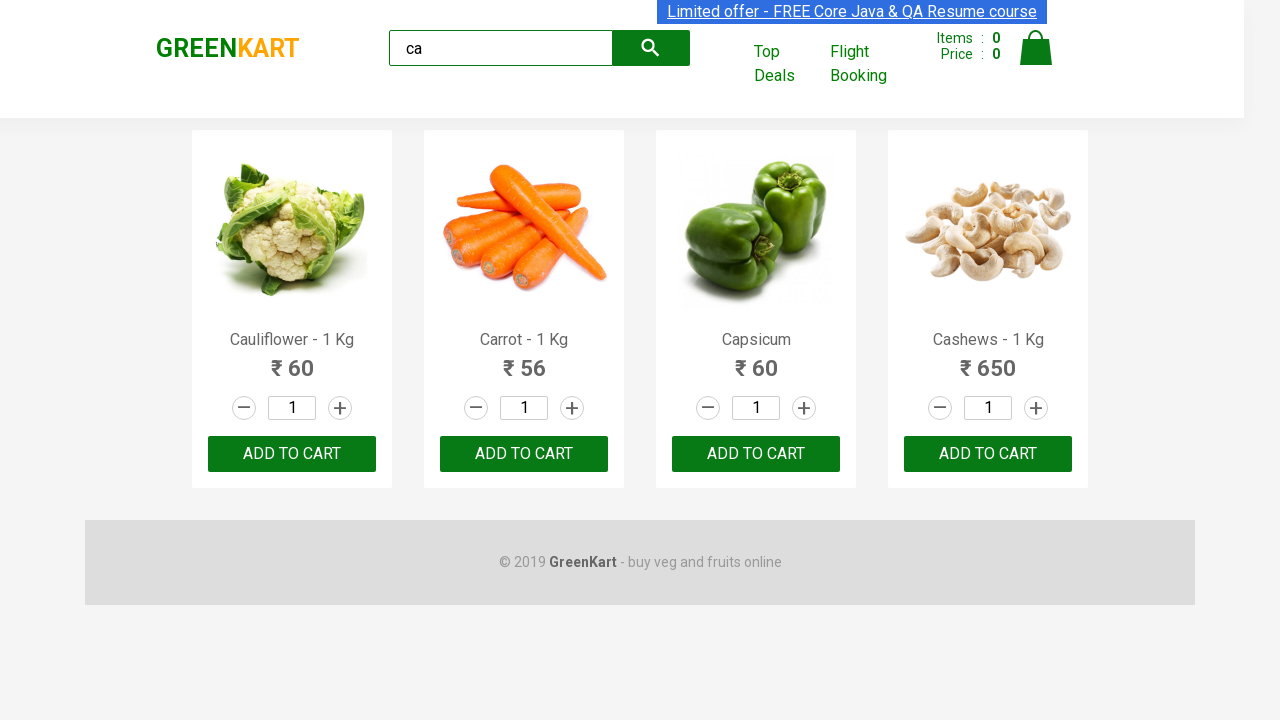

Located all product elements on page
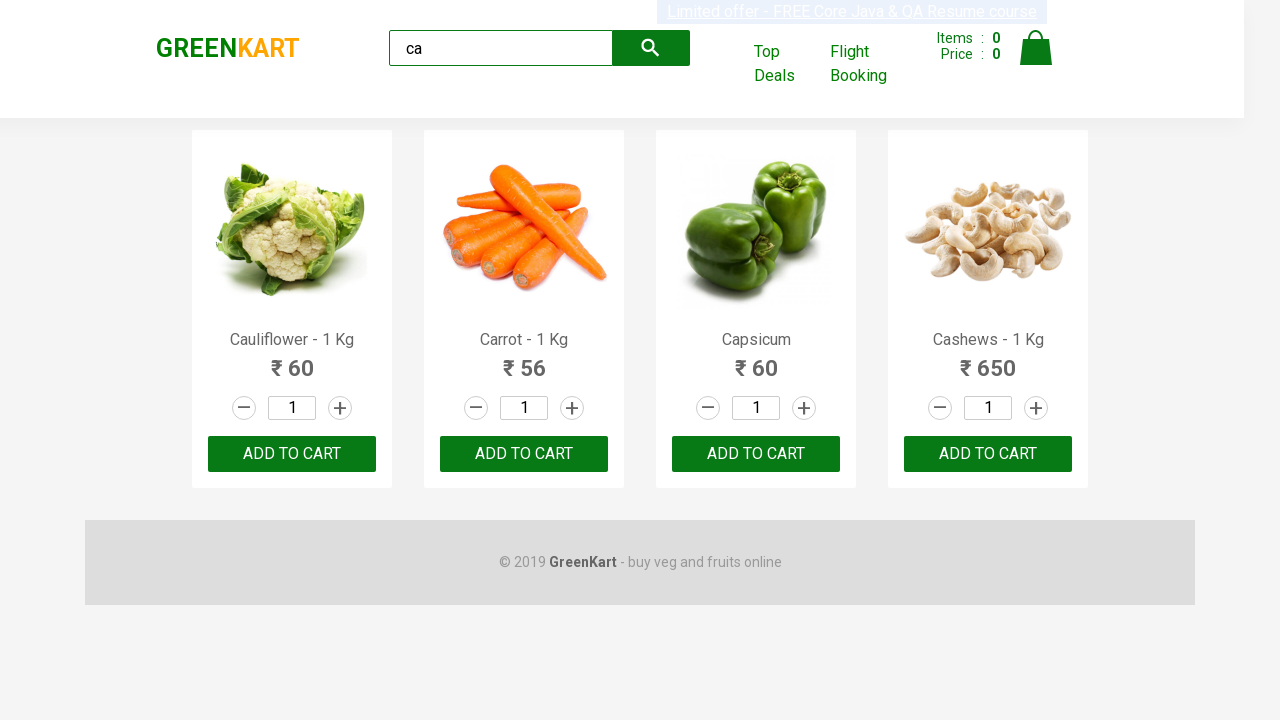

Retrieved product name: Cauliflower - 1 Kg
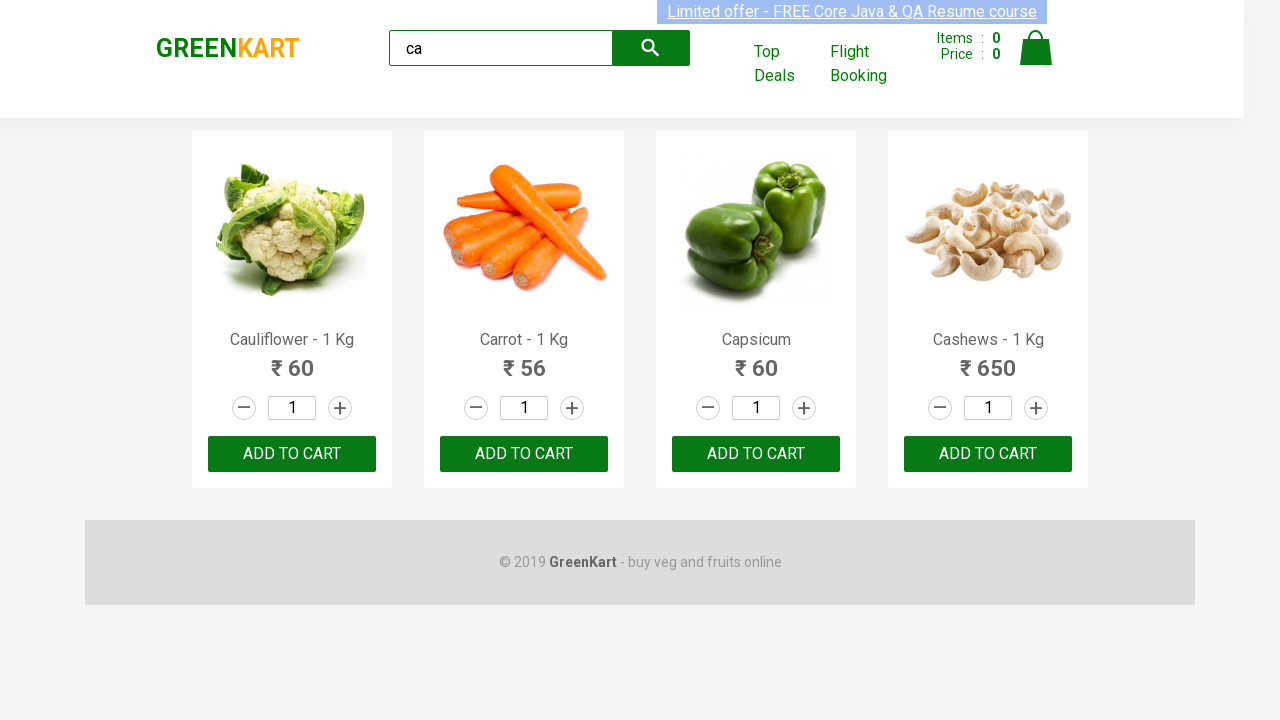

Retrieved product name: Carrot - 1 Kg
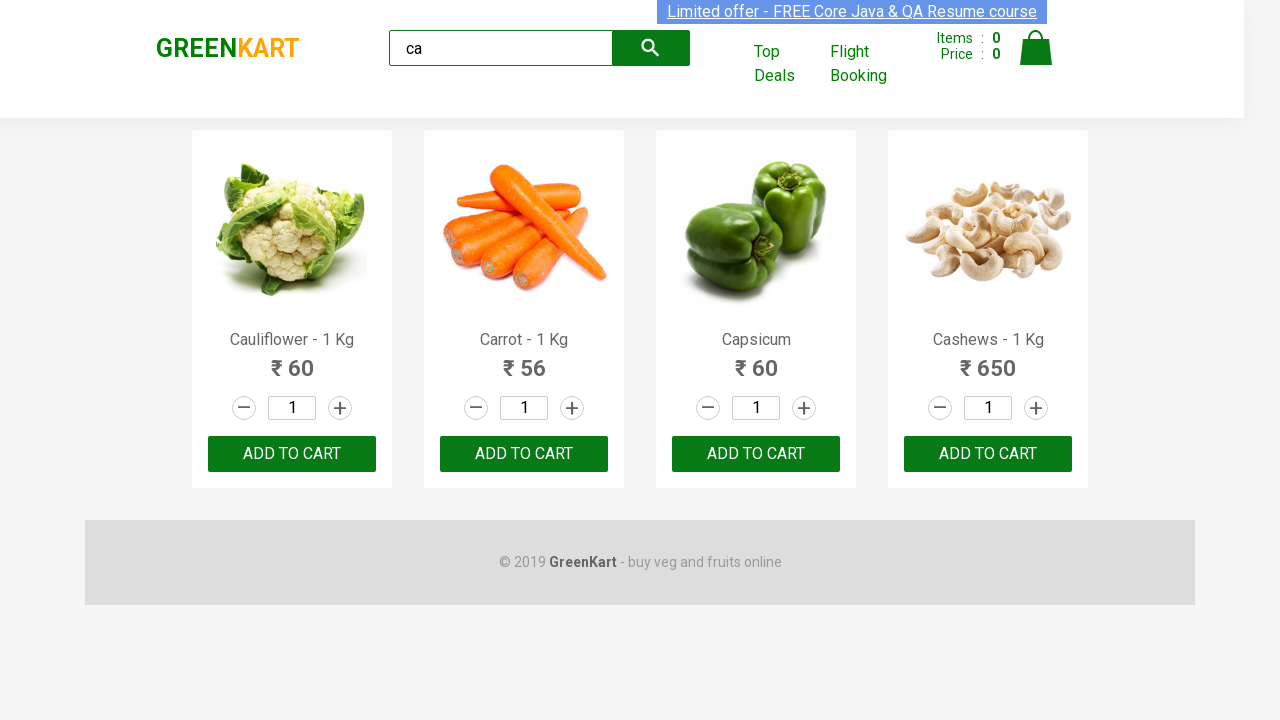

Retrieved product name: Capsicum
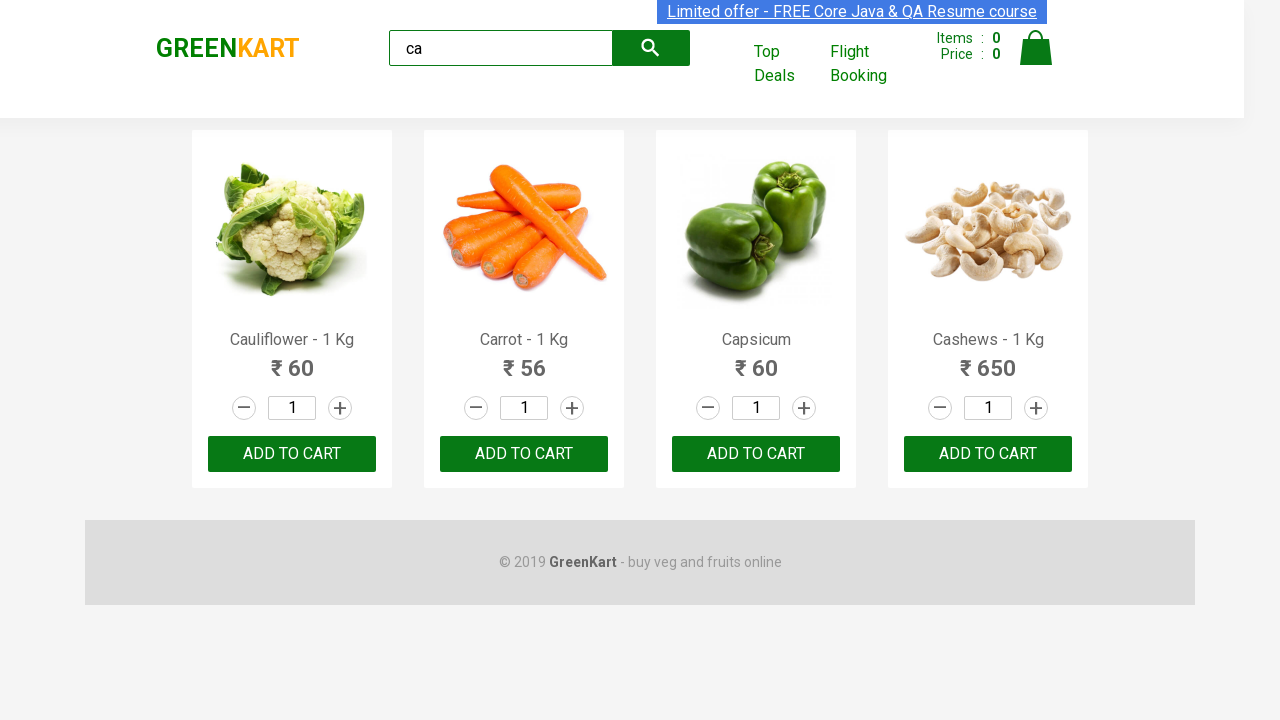

Retrieved product name: Cashews - 1 Kg
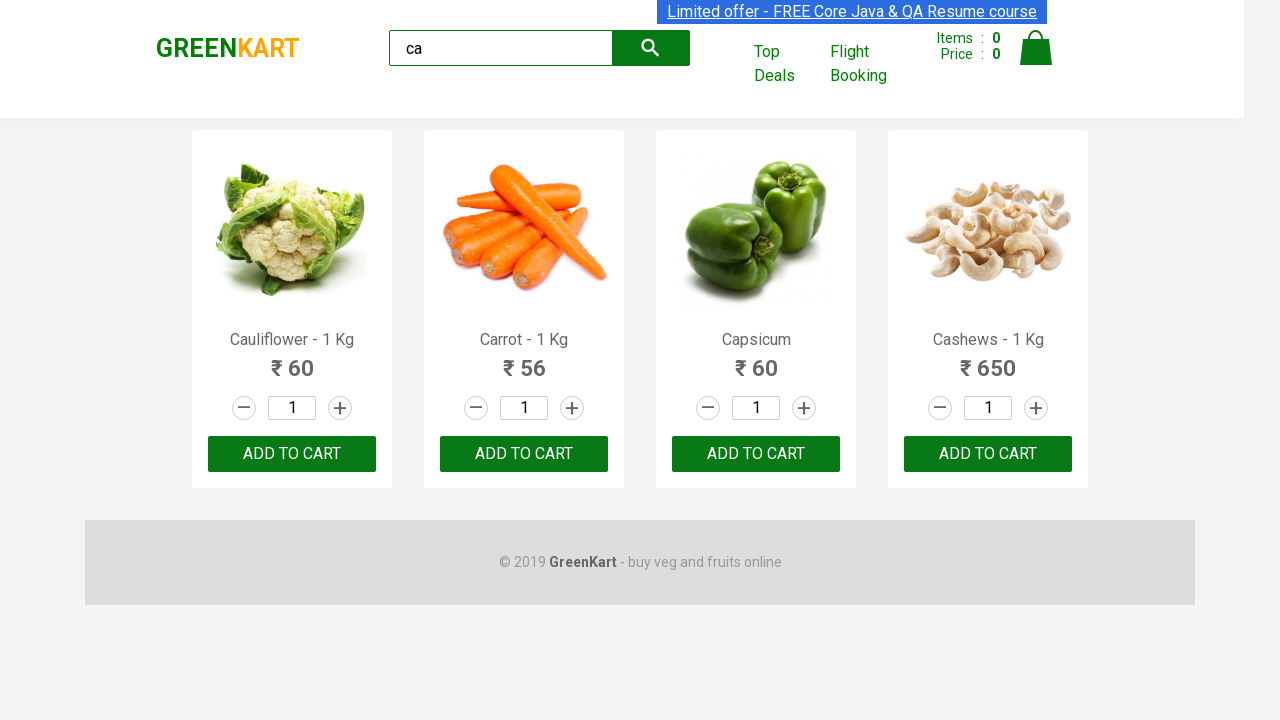

Clicked 'Add to Cart' button for Cashews product at (988, 454) on .products .product >> nth=3 >> button
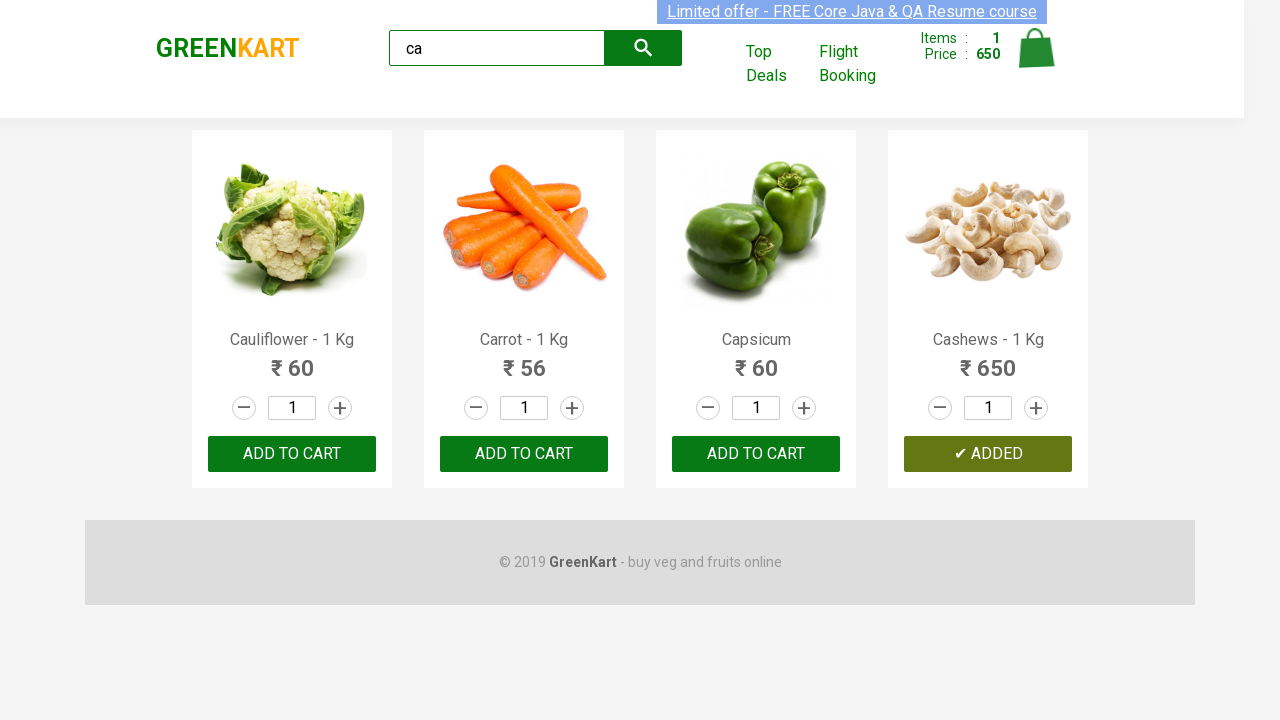

Clicked cart icon to view cart at (1036, 48) on .cart-icon > img
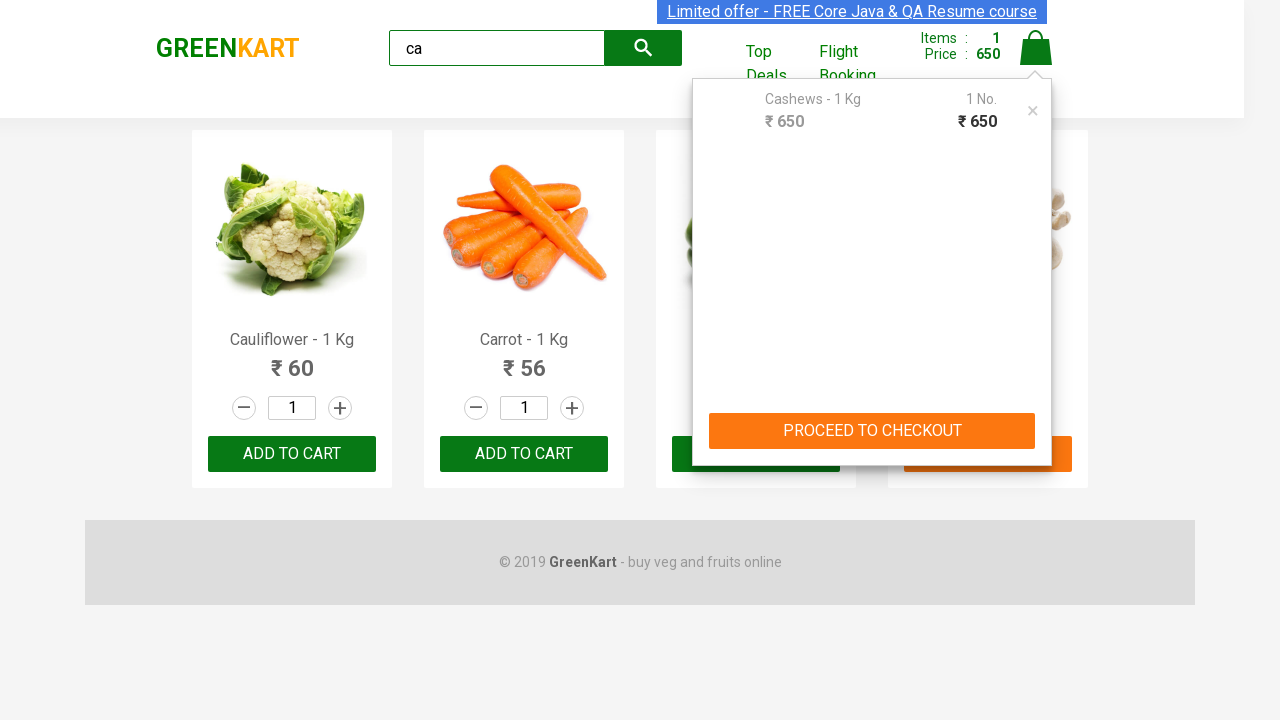

Clicked 'PROCEED TO CHECKOUT' button at (872, 431) on text=PROCEED TO CHECKOUT
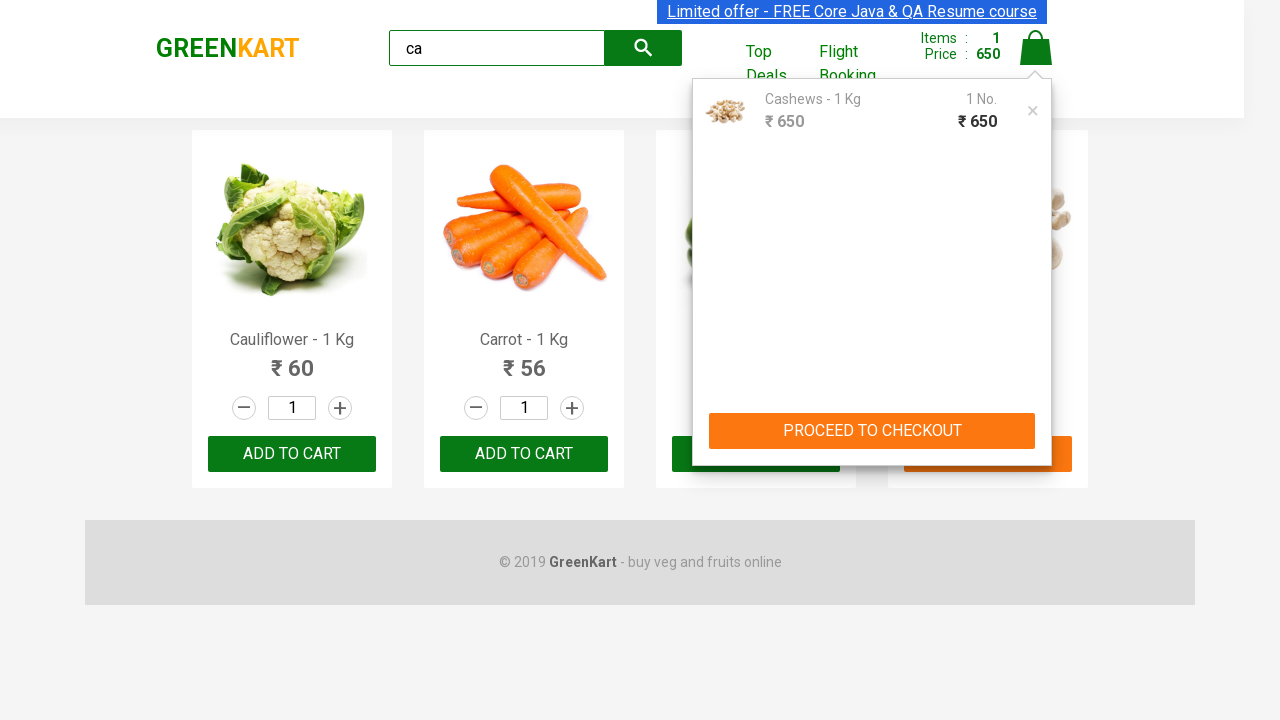

Clicked 'Place Order' button to complete purchase at (1036, 420) on text=Place Order
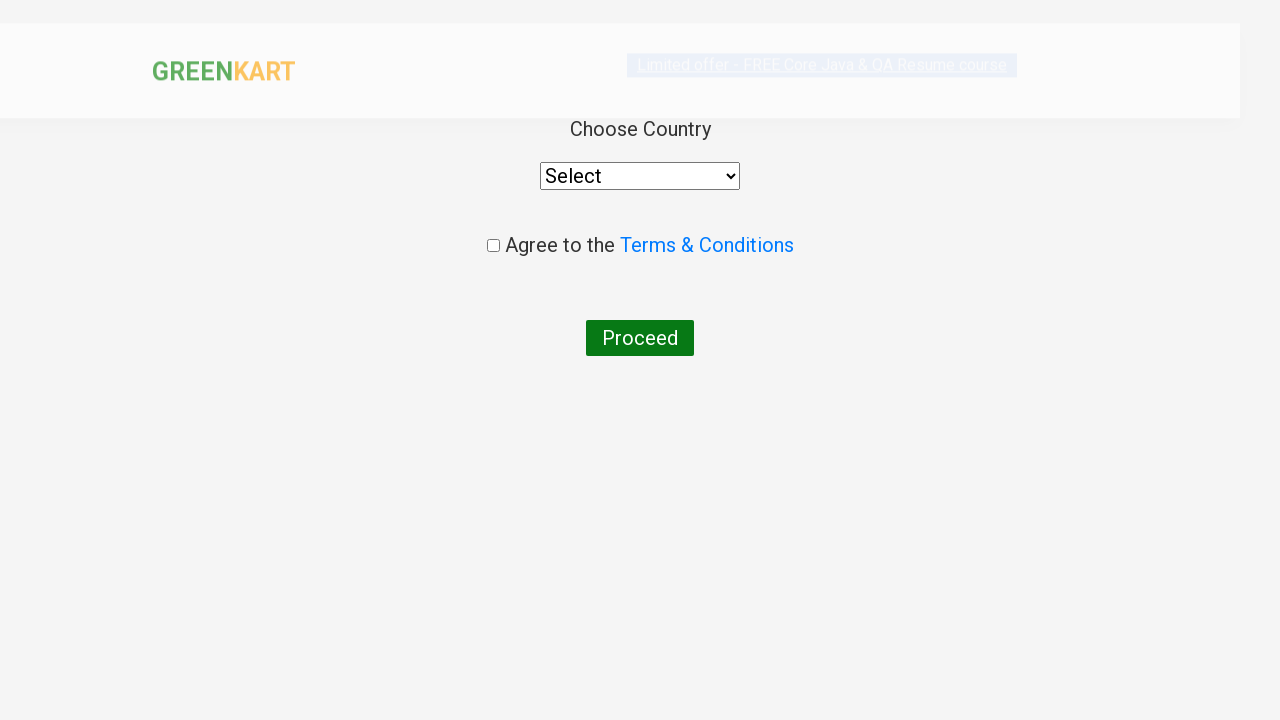

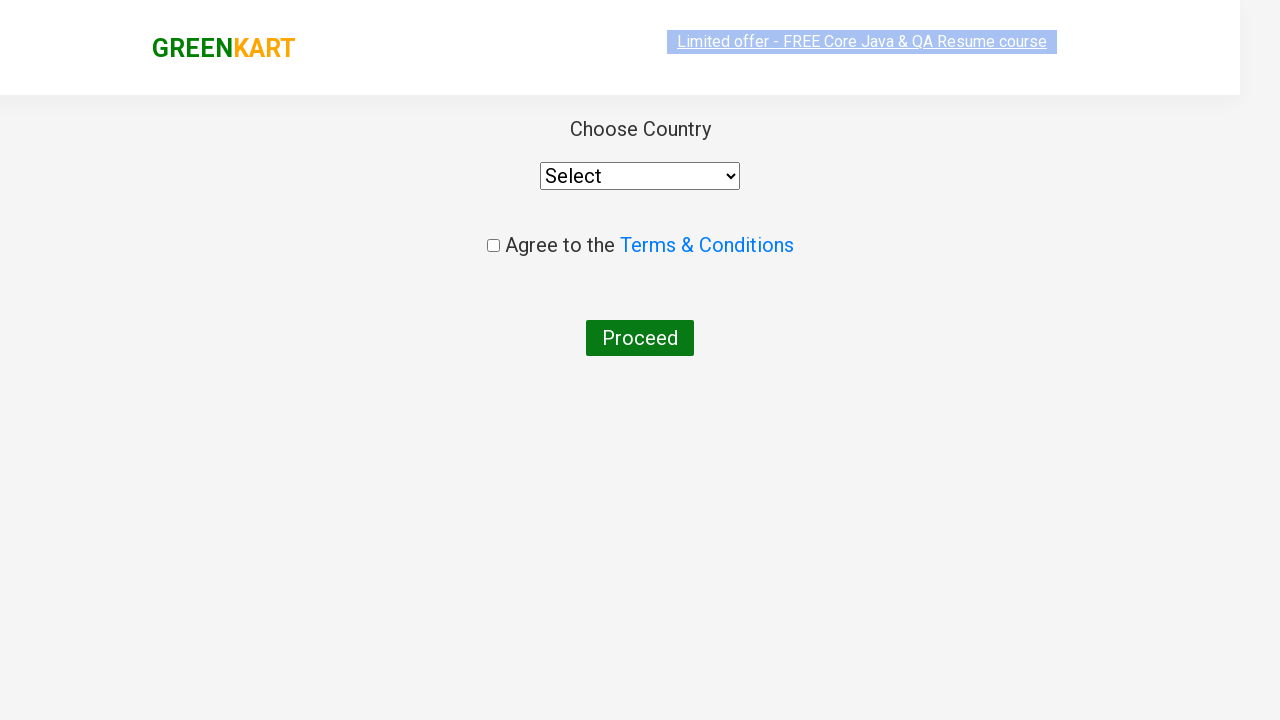